Tests clicking radio buttons and verifying the selection messages displayed

Starting URL: https://demoqa.com/radio-button

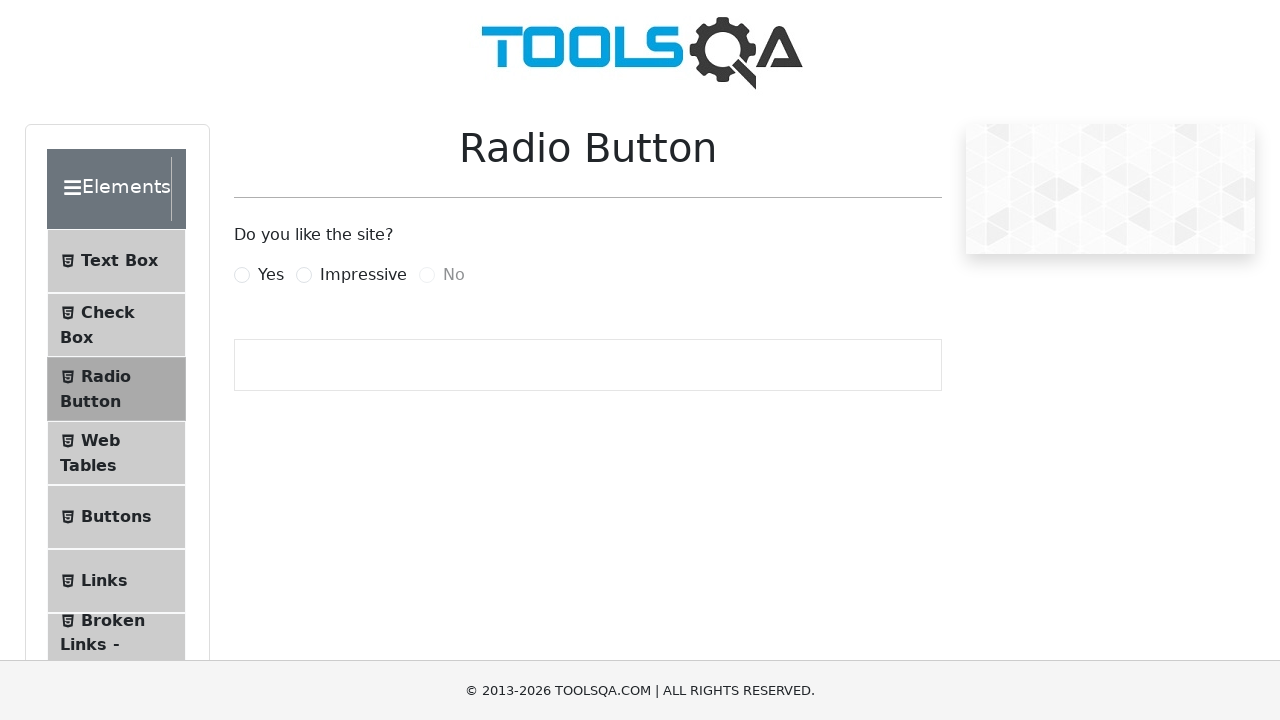

Clicked Yes radio button at (242, 275) on input#yesRadio
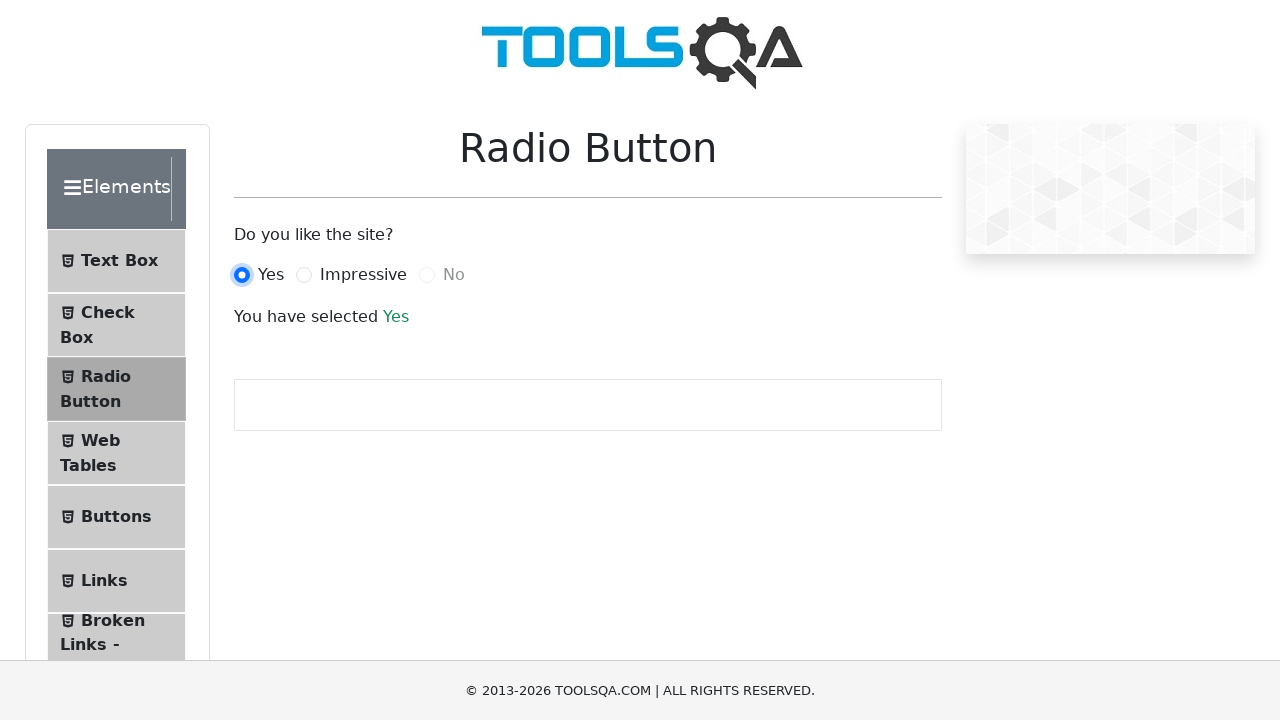

Verified selection message appeared after clicking Yes
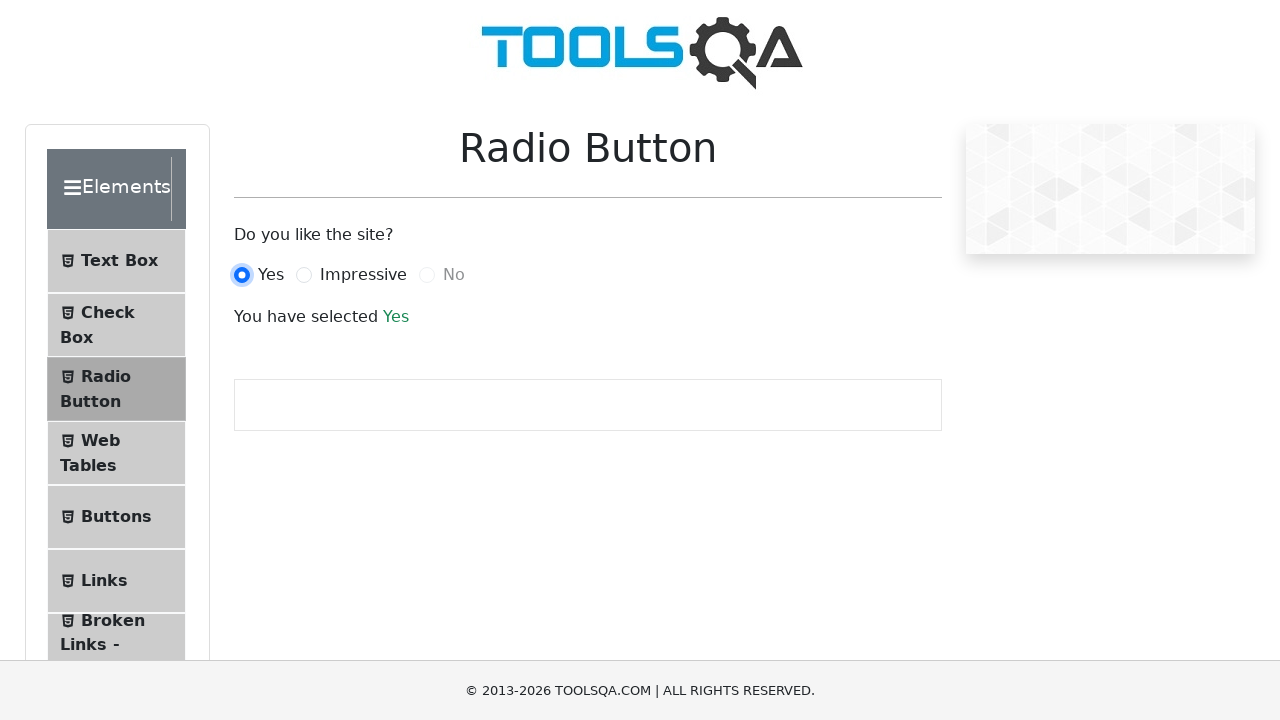

Clicked Impressive radio button at (304, 275) on #impressiveRadio
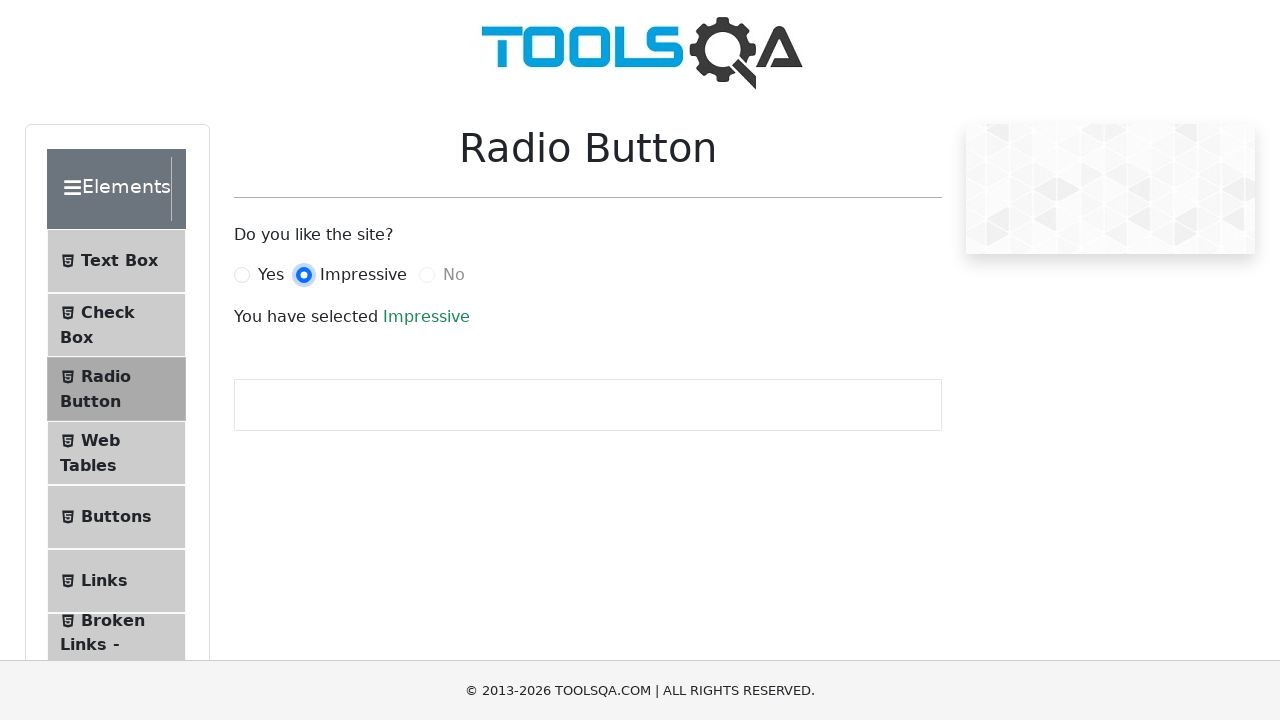

Verified selection message updated after clicking Impressive
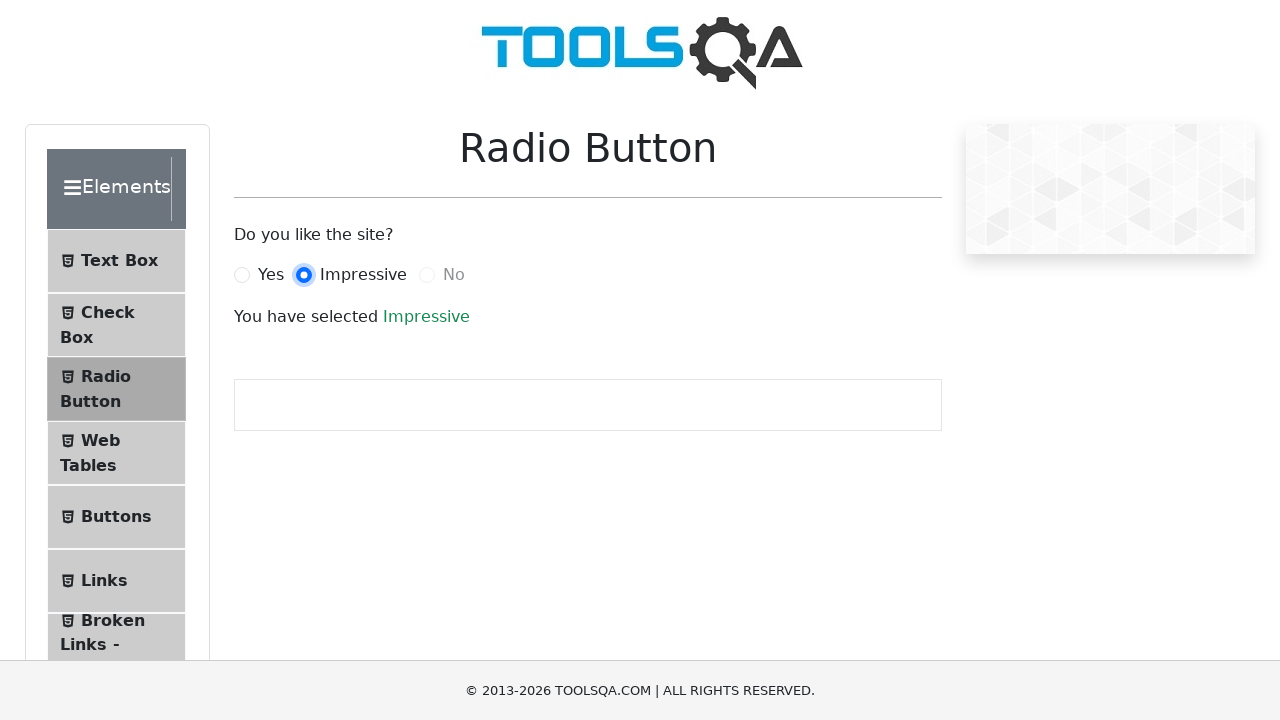

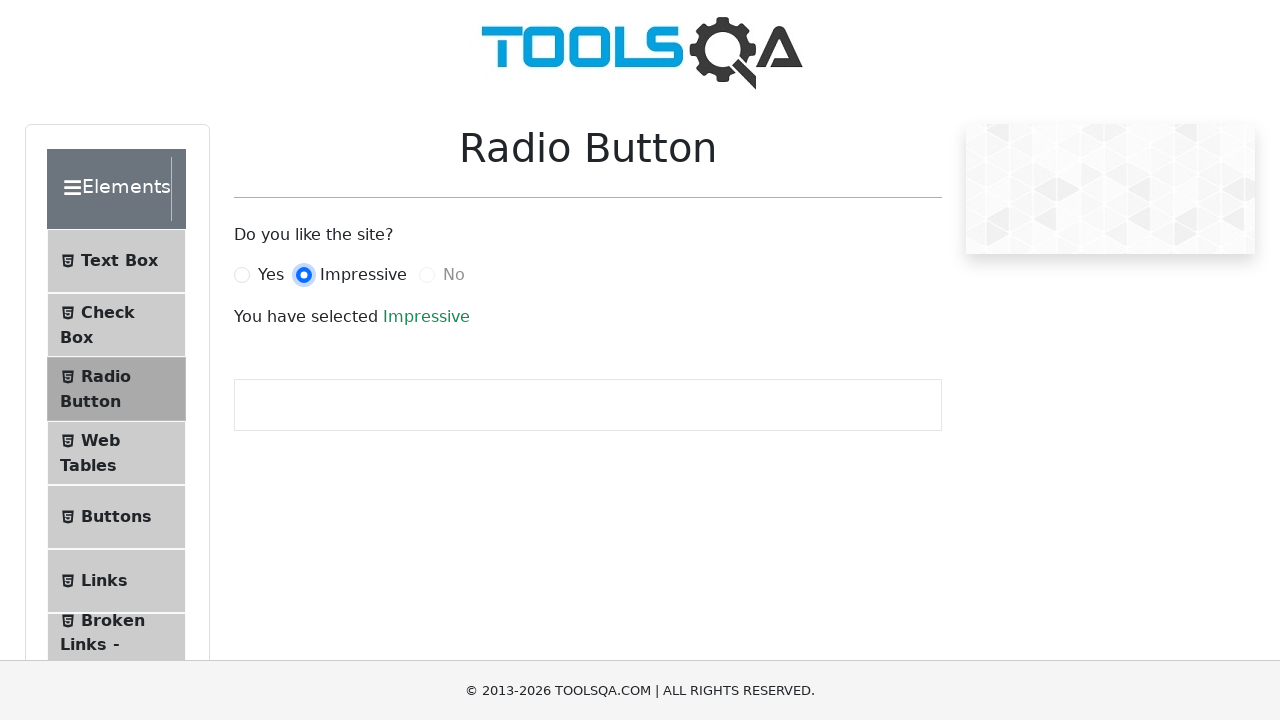